Tests responsive design by setting tablet viewport size (768x1024) and verifying the viewport width is correctly applied

Starting URL: https://www.example.com

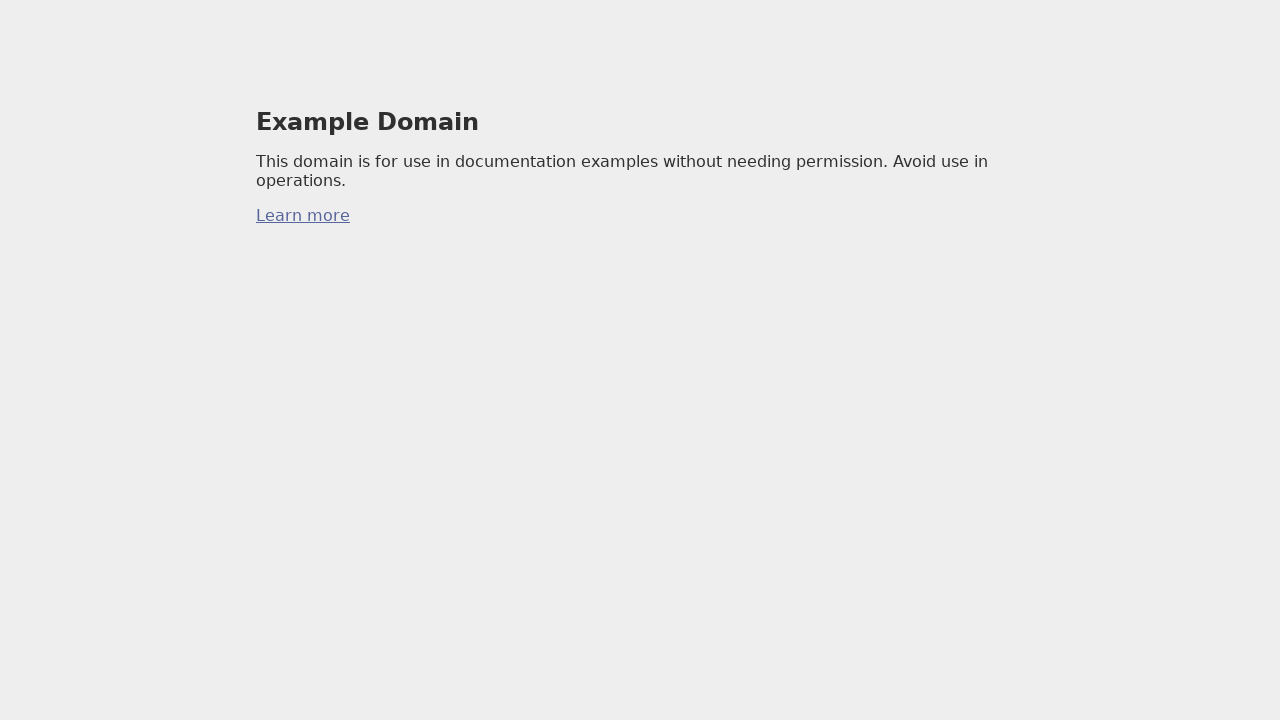

Set tablet viewport size to 768x1024
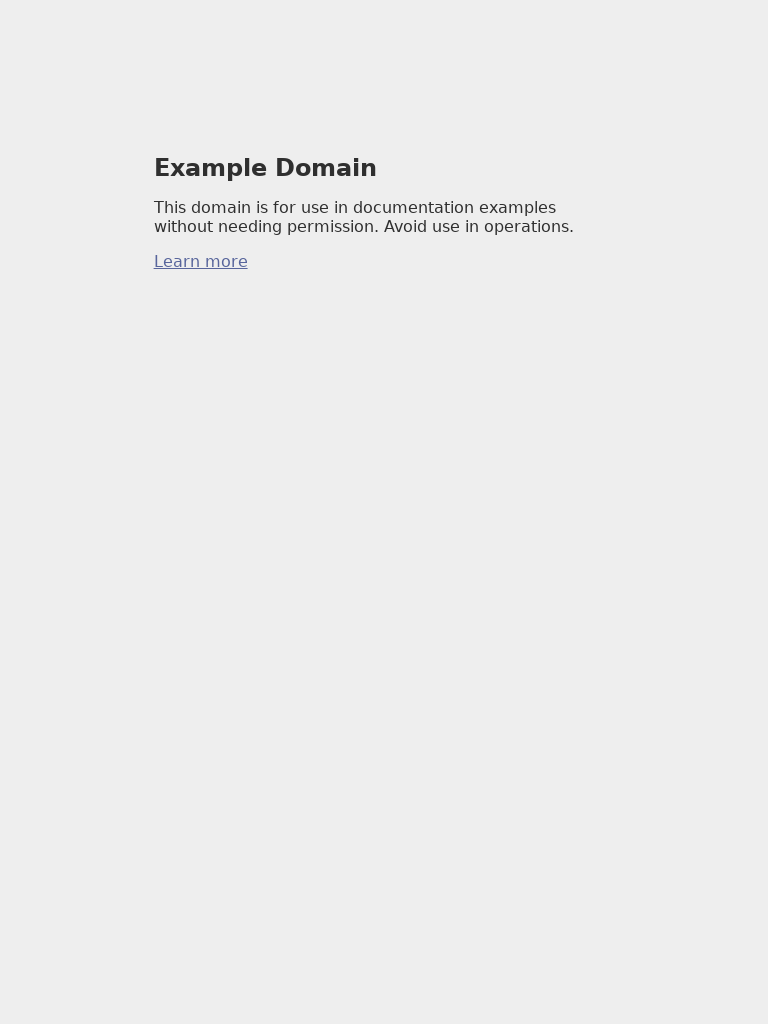

Retrieved current viewport size
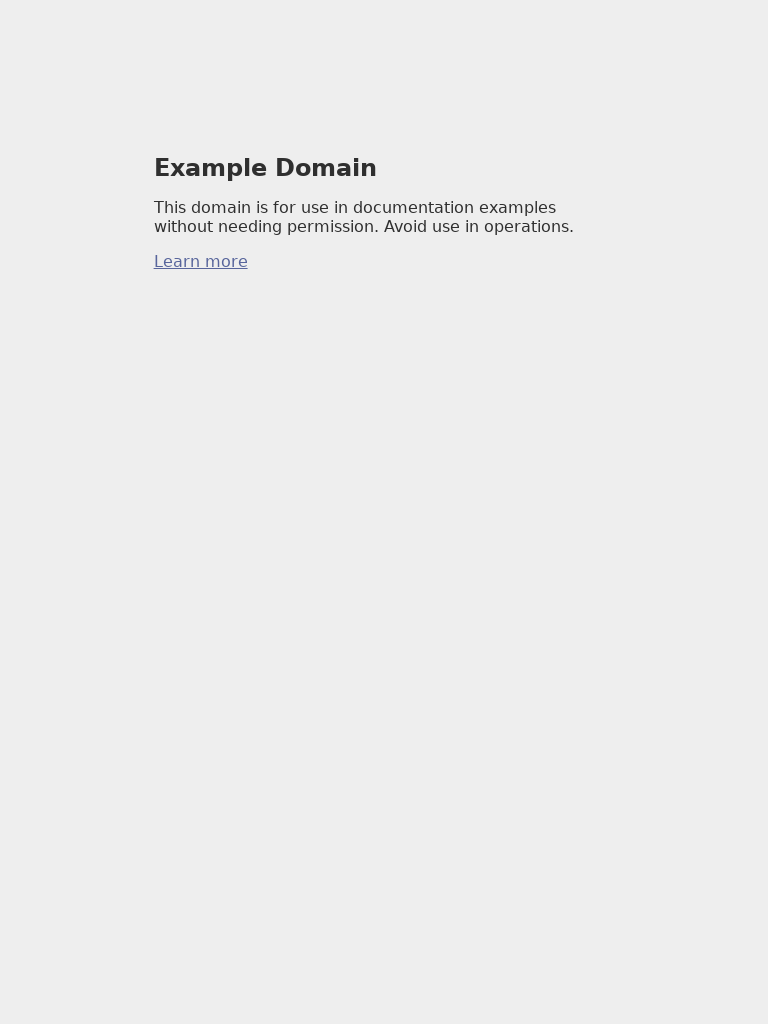

Verified viewport width is 768 pixels
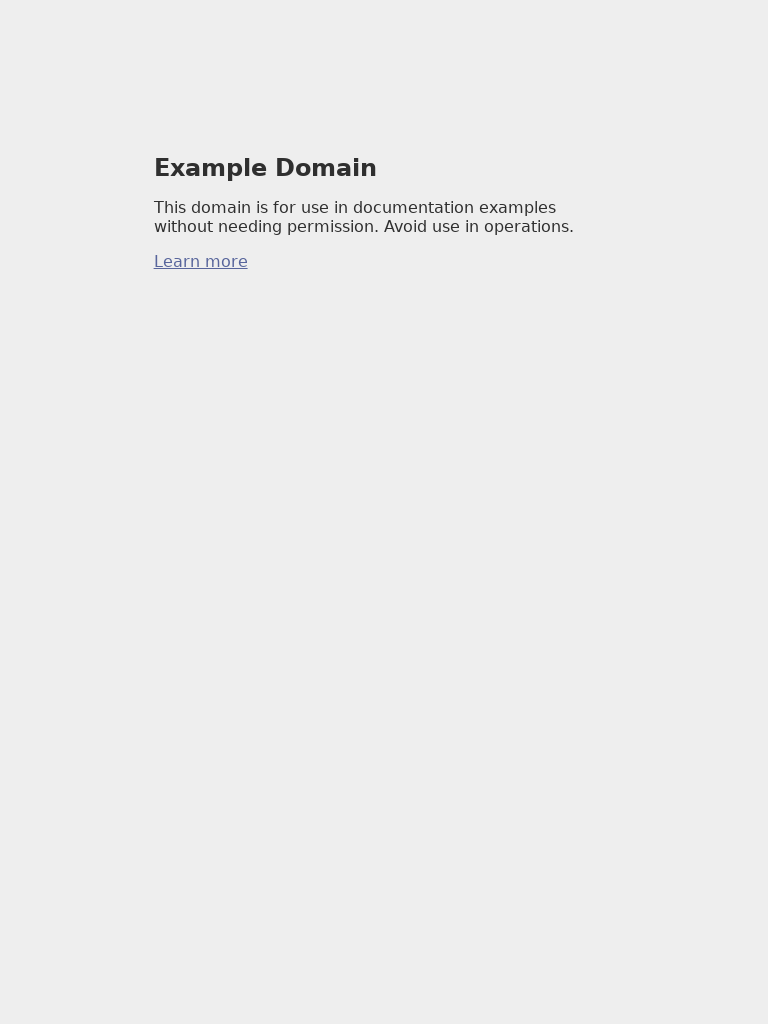

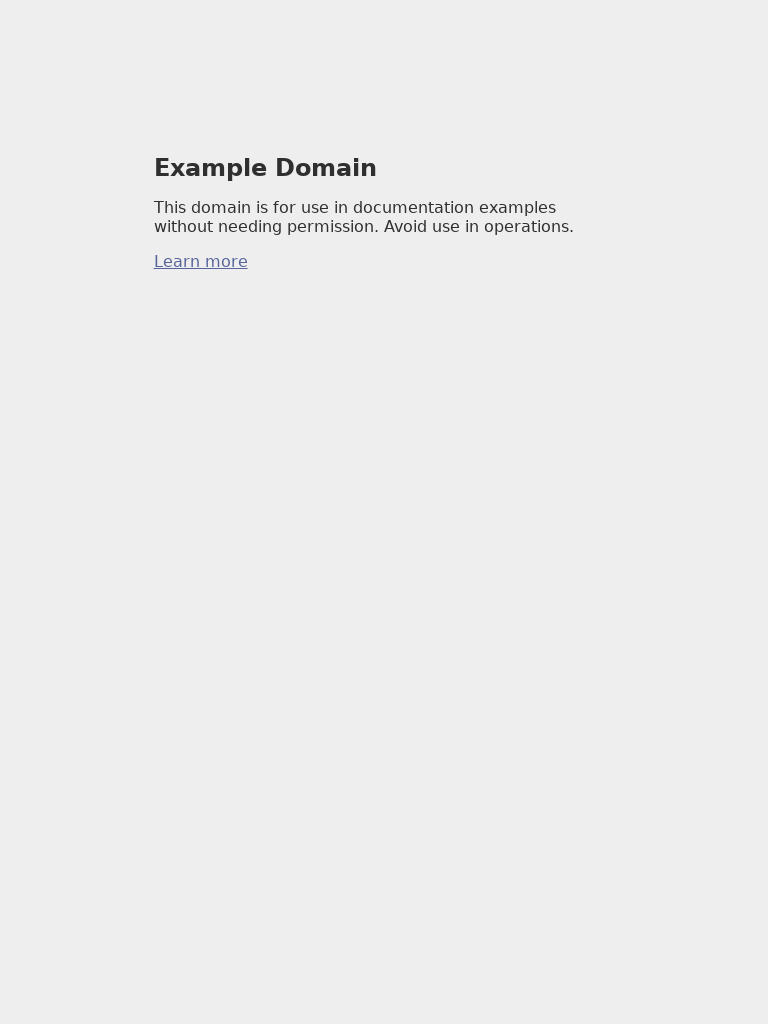